Navigates to the RedBus travel booking website and waits for the page to load.

Starting URL: https://www.redbus.in/

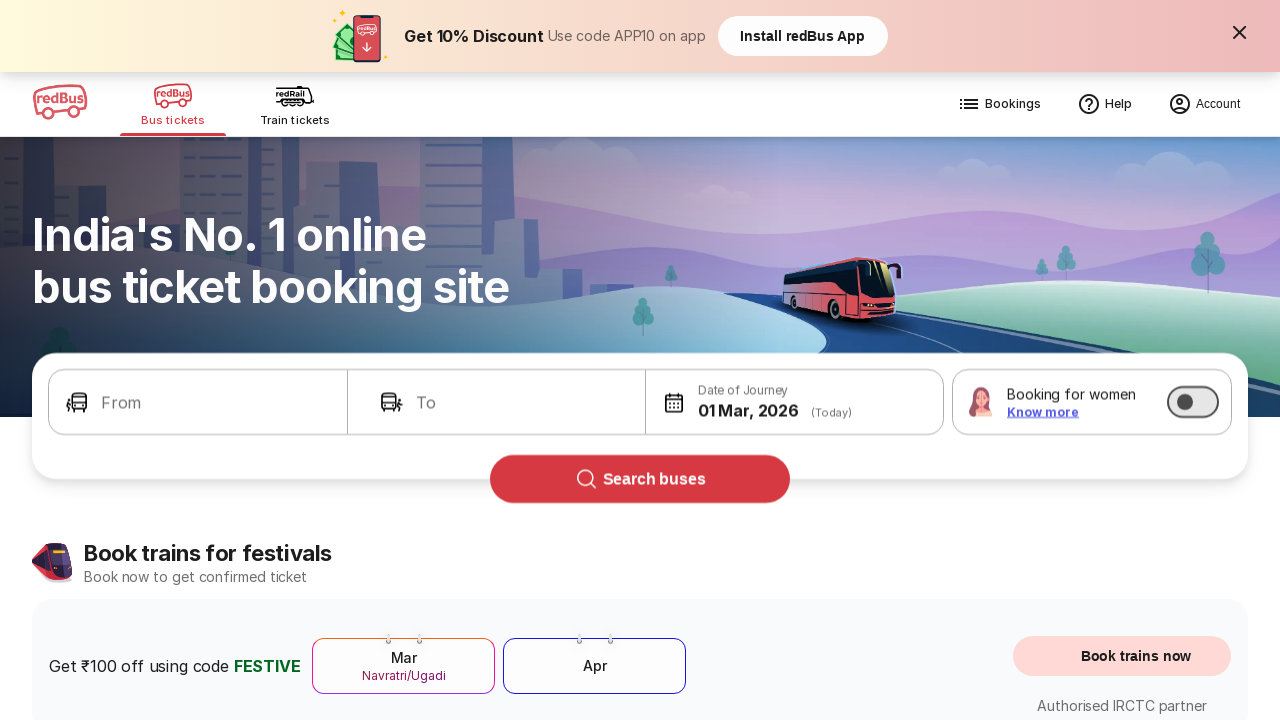

Page DOM content loaded on RedBus website
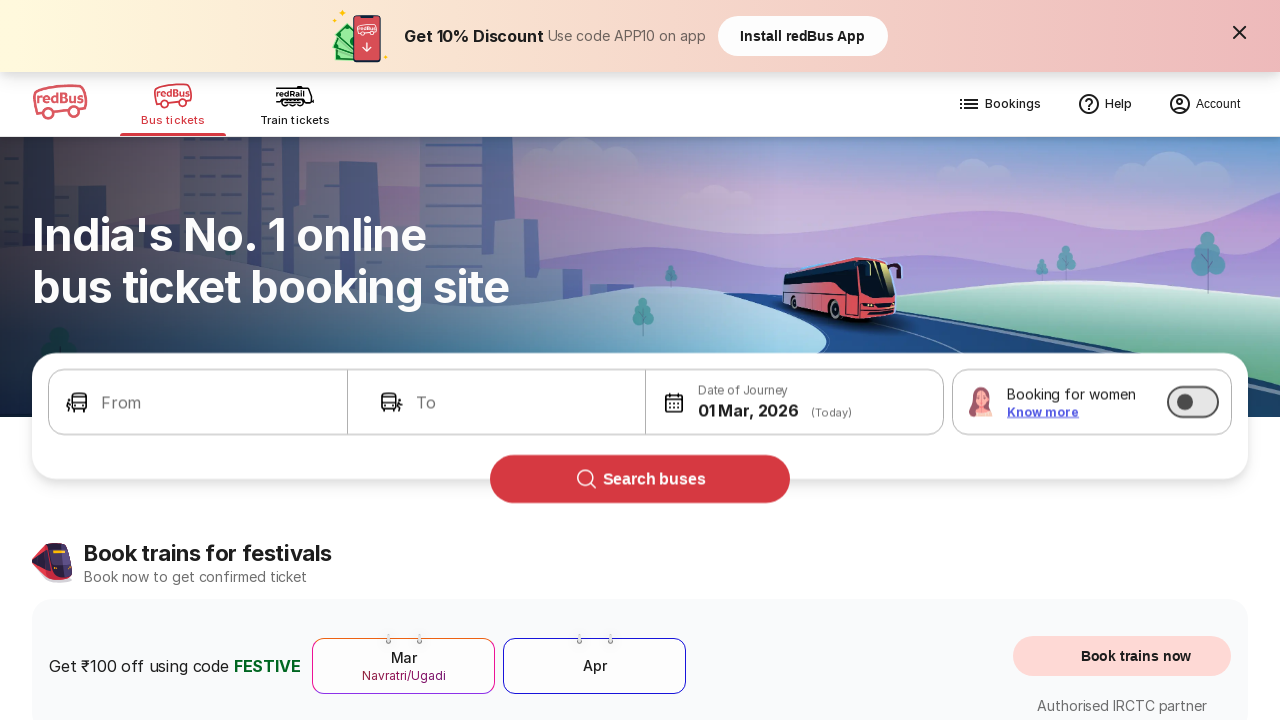

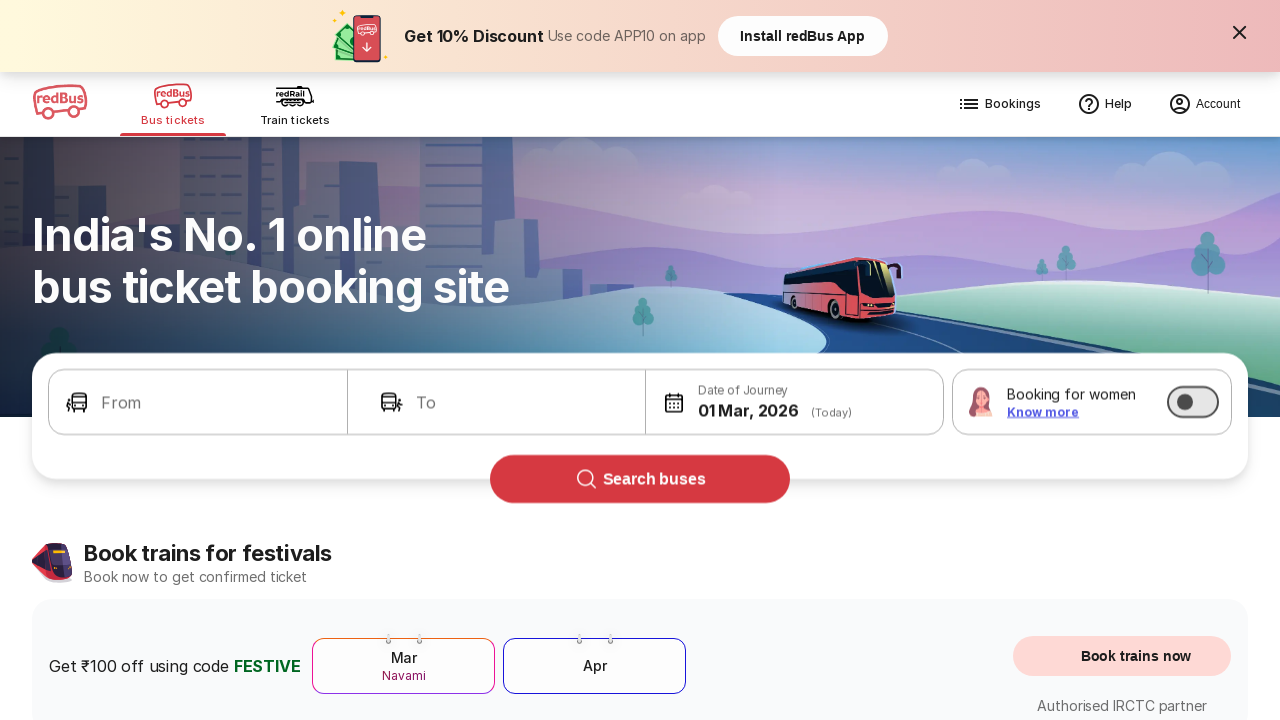